Tests mouse moveTo functionality by moving to a parent element and verifying text value indicates center position

Starting URL: http://guinea-pig.webdriver.io/pointer.html

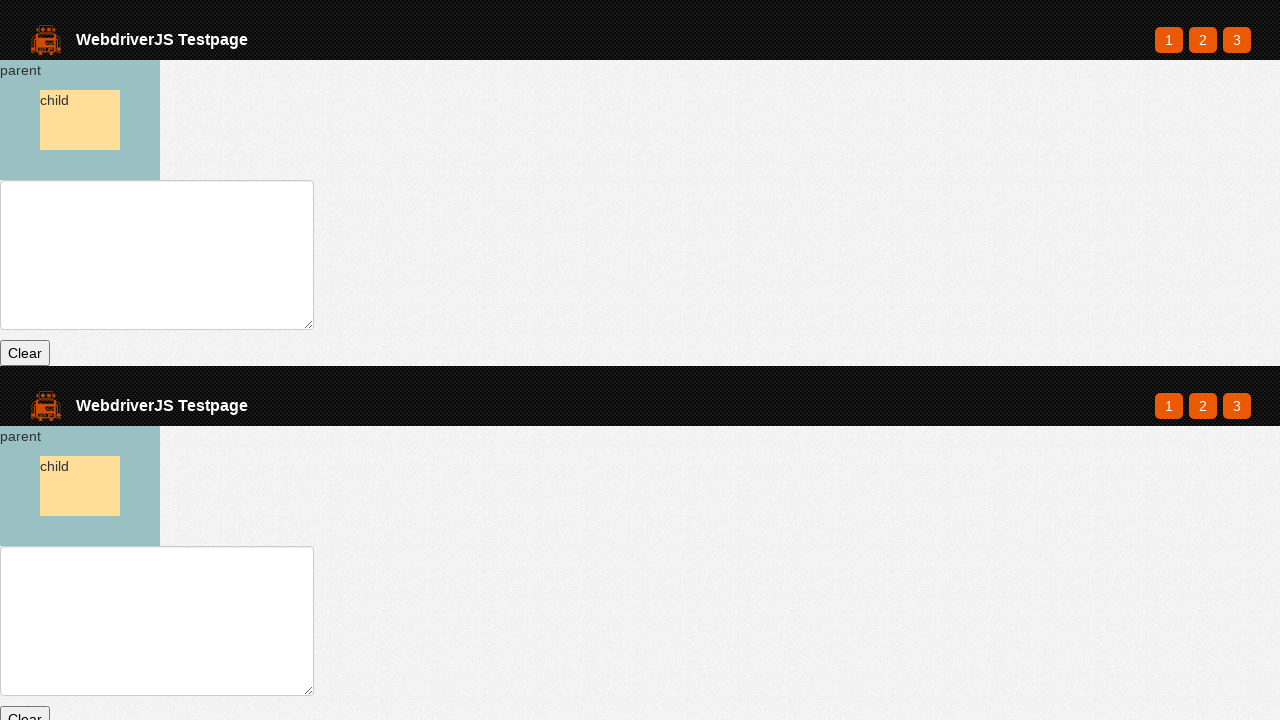

Waited for parent element to load
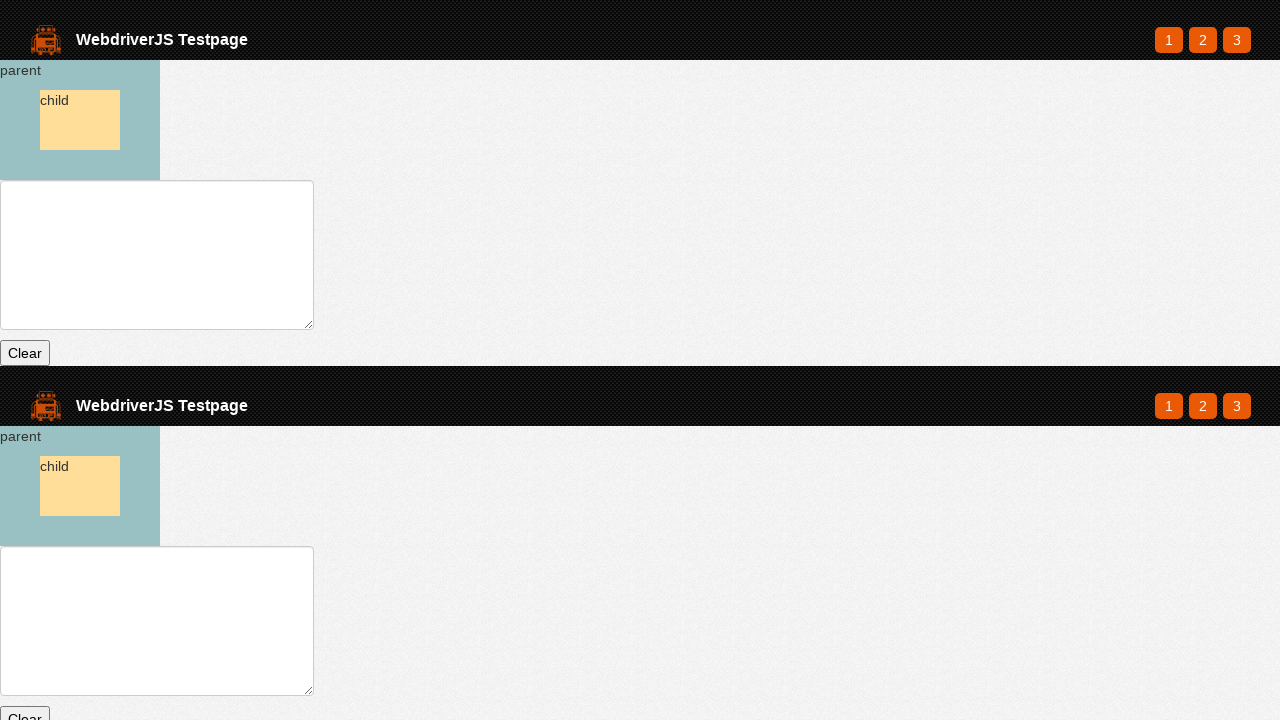

Moved mouse to parent element center at (80, 120) on #parent
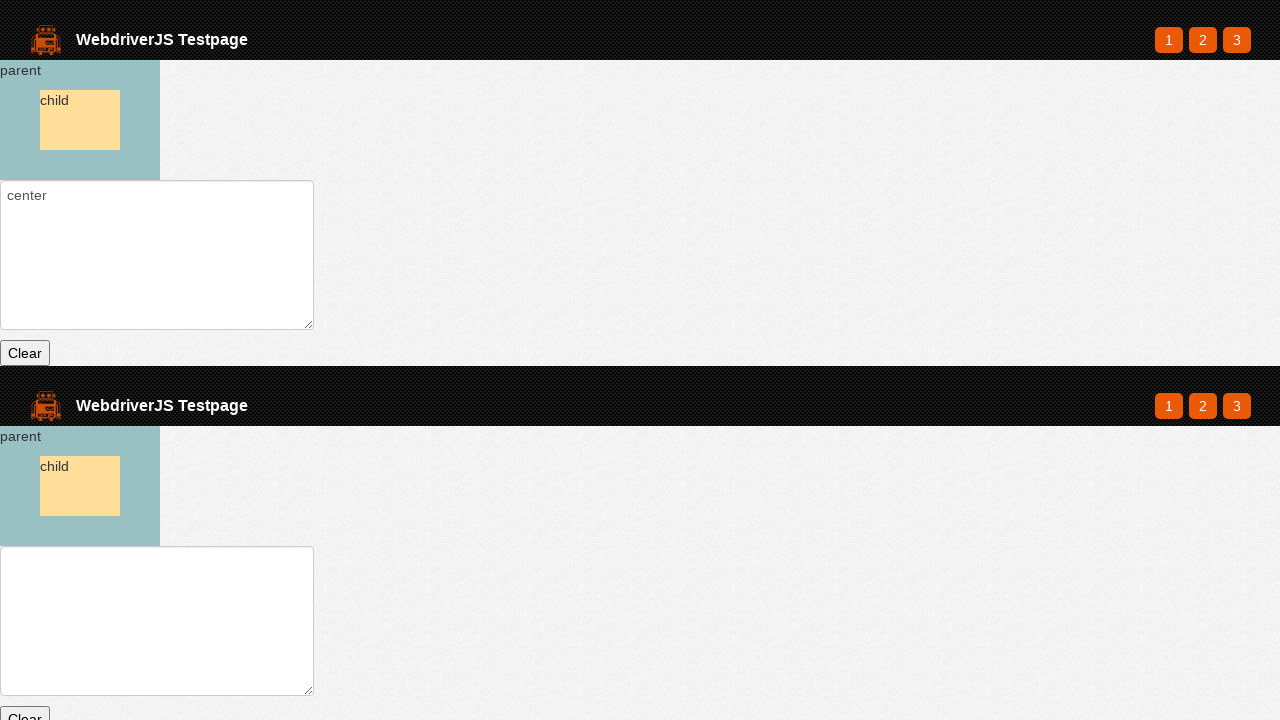

Retrieved text field value to verify center position
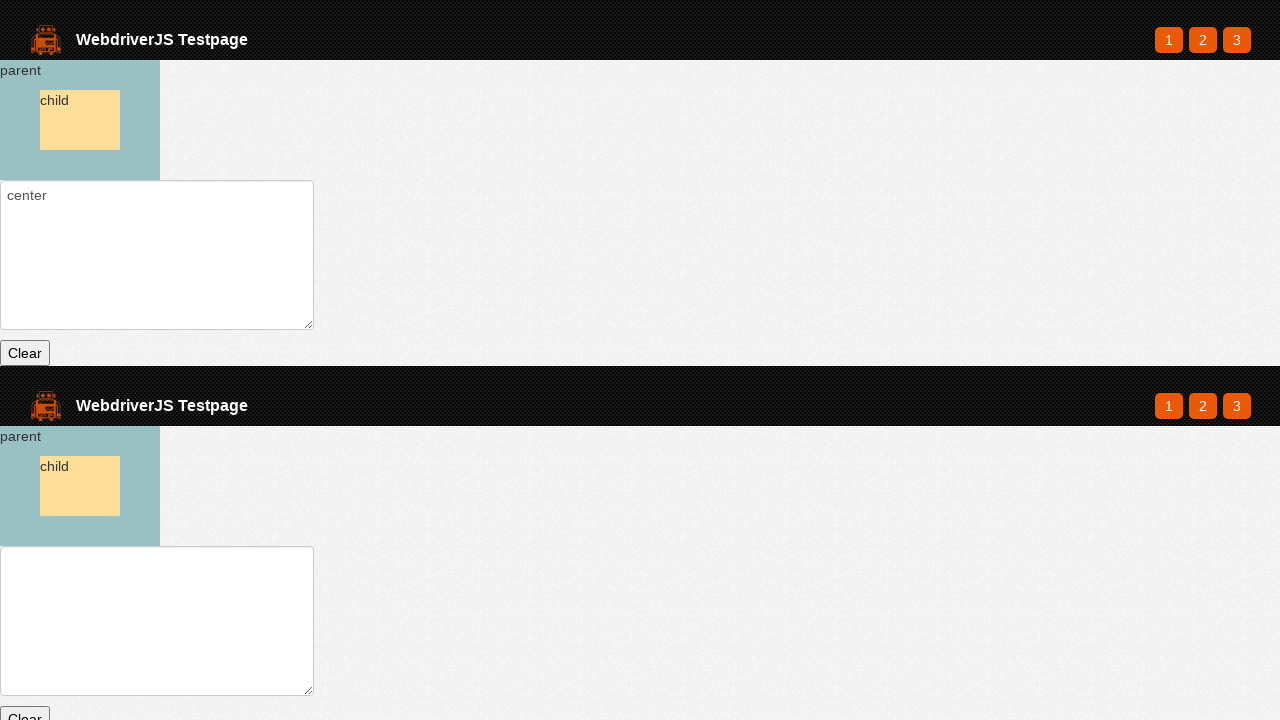

Verified text field indicates center position
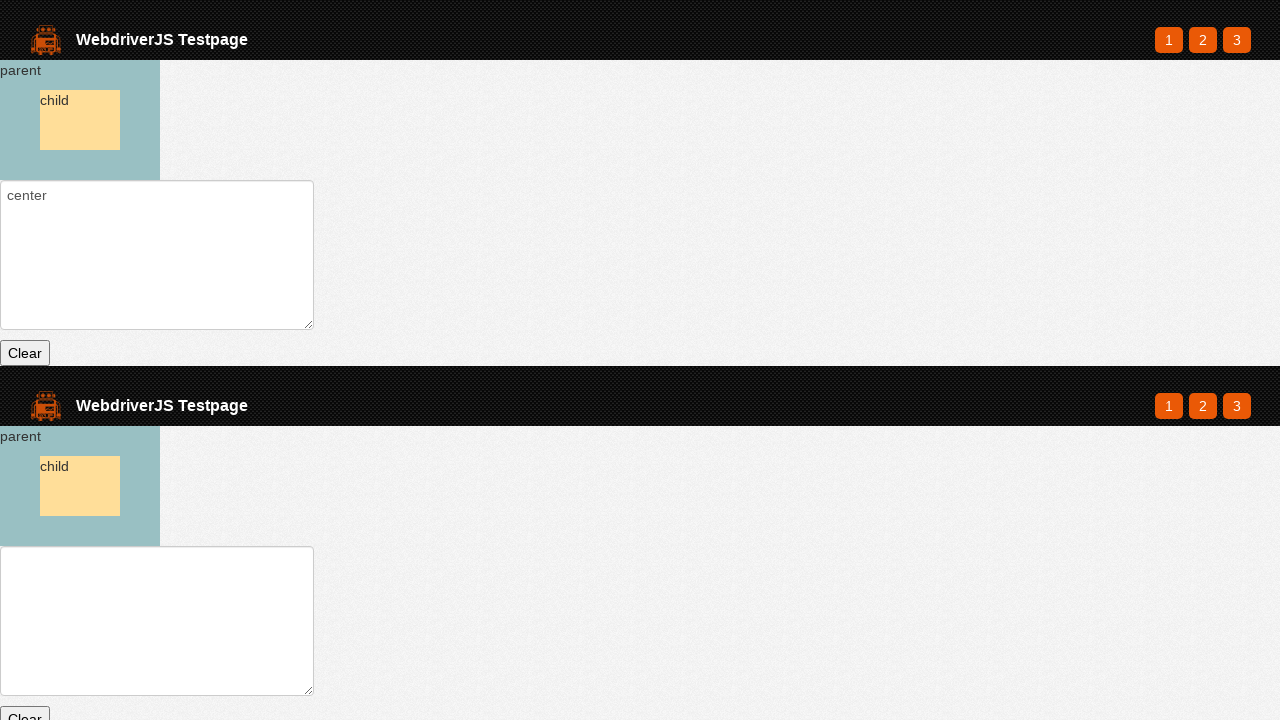

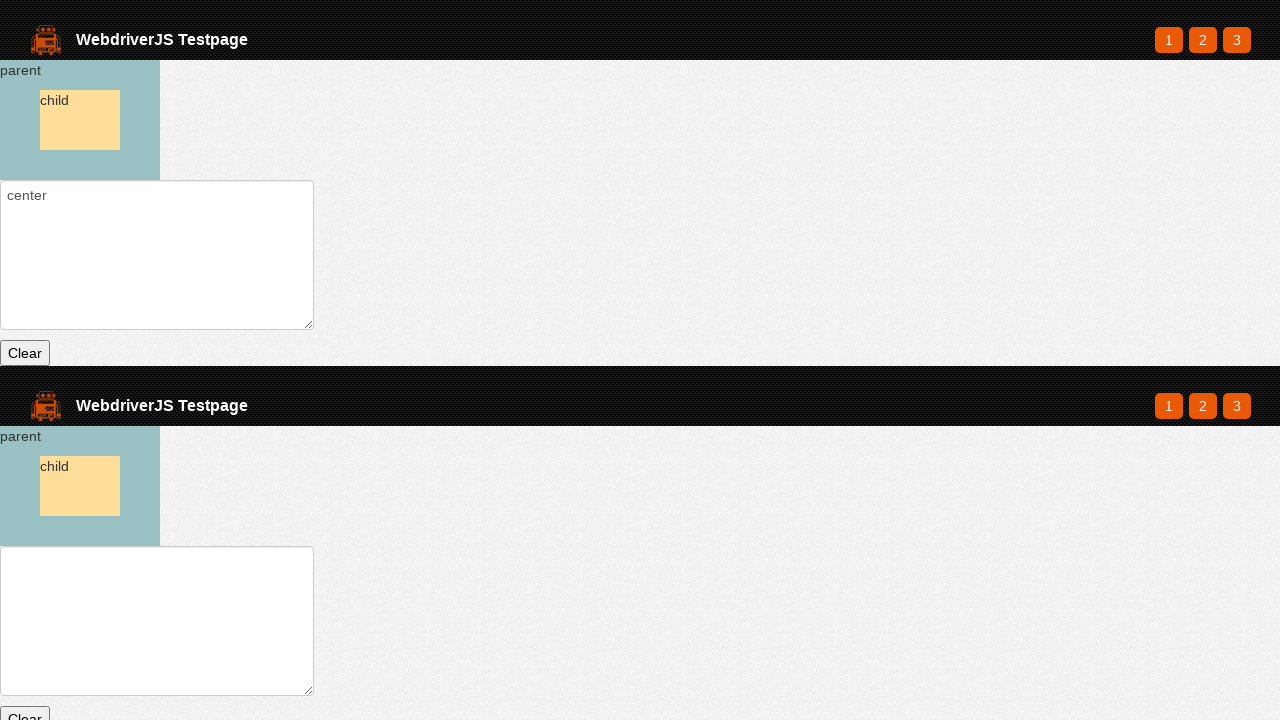